Tests forgot password functionality with wrong credentials, verifying an error message is displayed

Starting URL: https://parabank.parasoft.com/parabank/index.htm

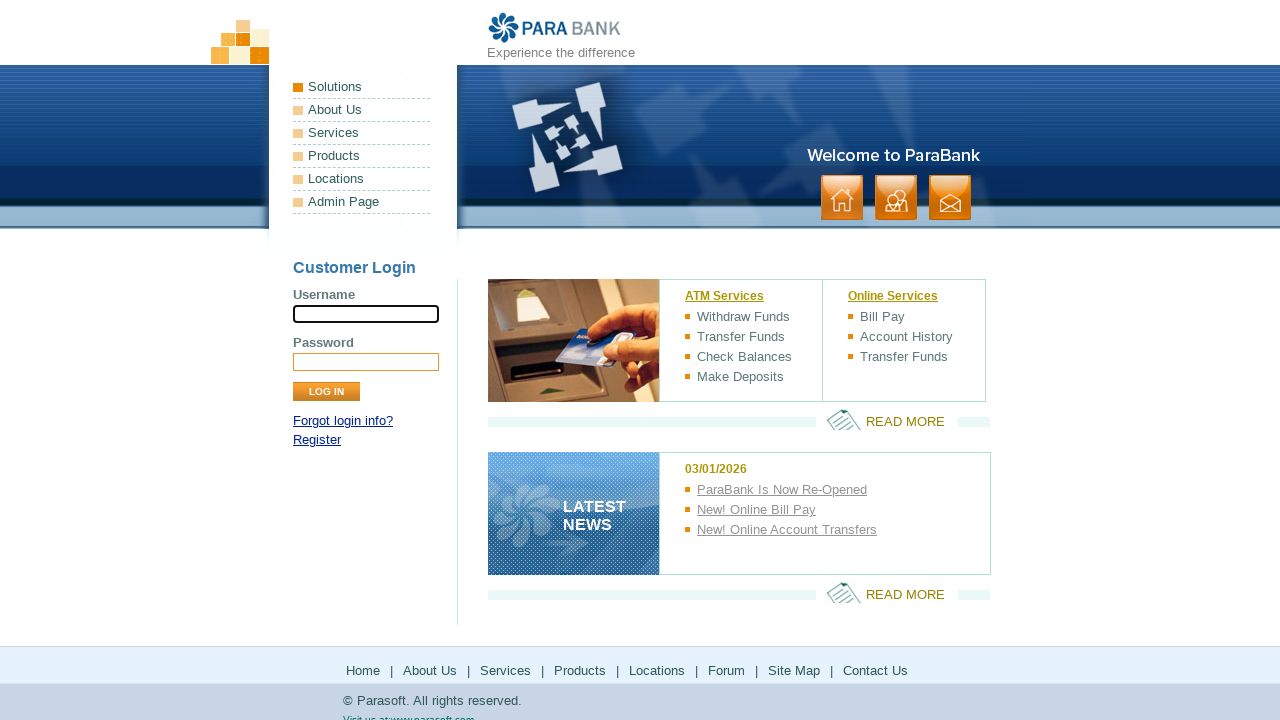

Clicked 'Forgot login info' link at (343, 421) on text=Forgot login info
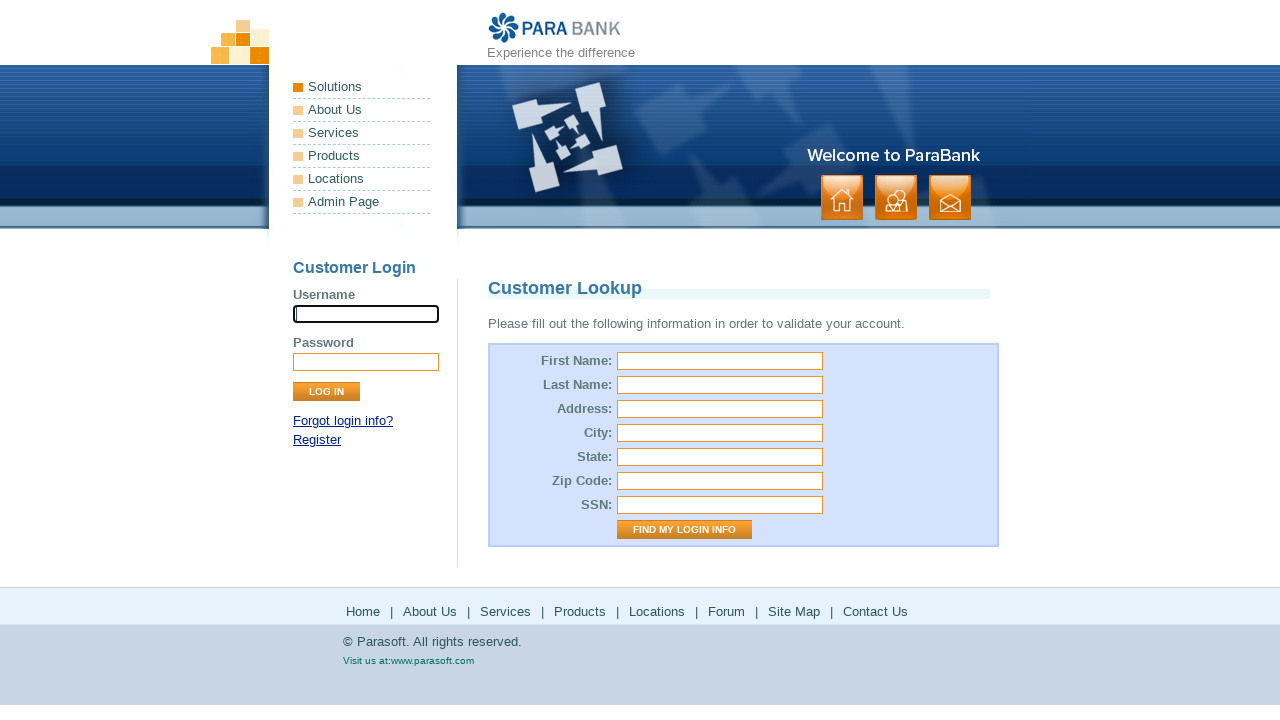

Password reset page loaded
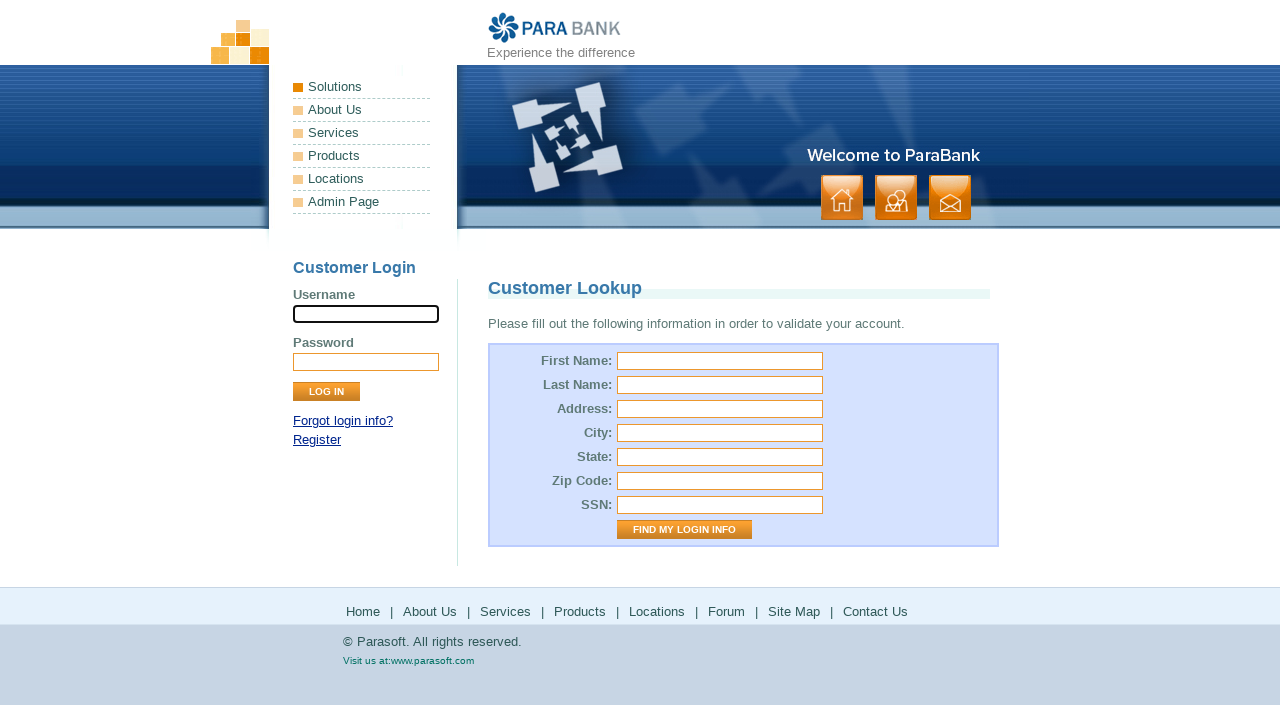

Filled first name field with 'aaa' on #firstName
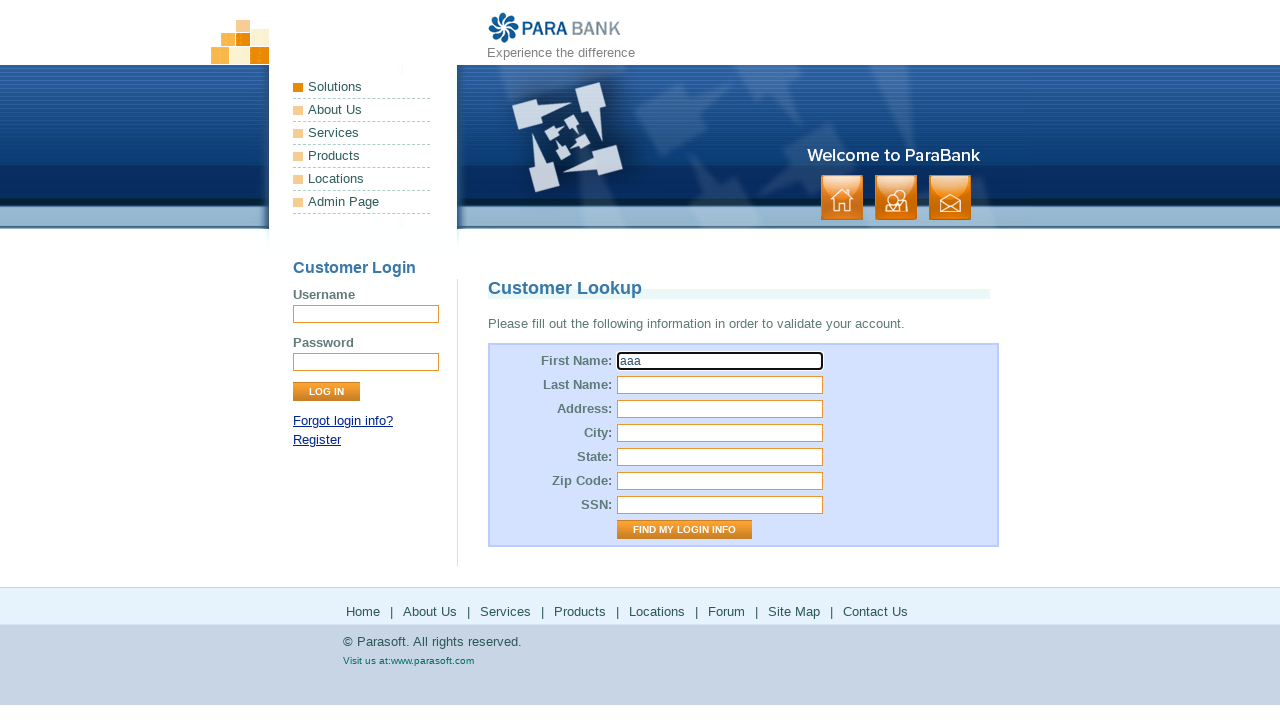

Filled last name field with 'bbb' on #lastName
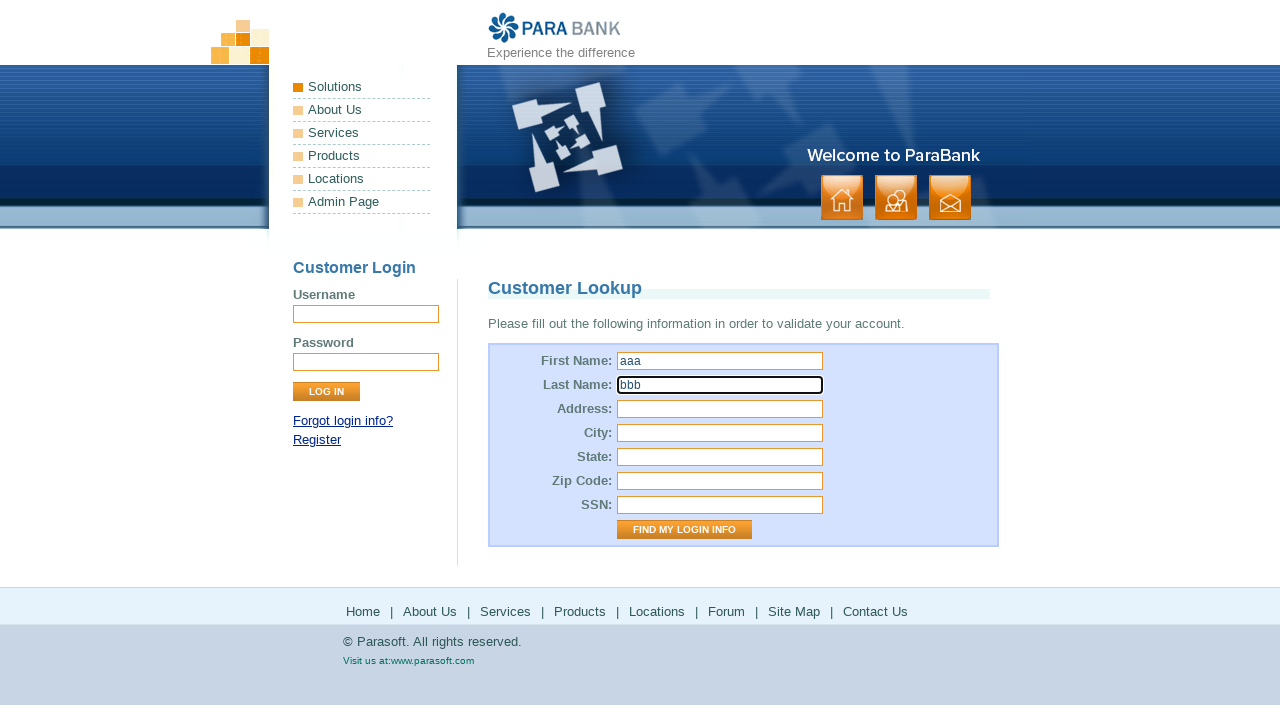

Filled street address field with 'ccc' on input[id="address.street"]
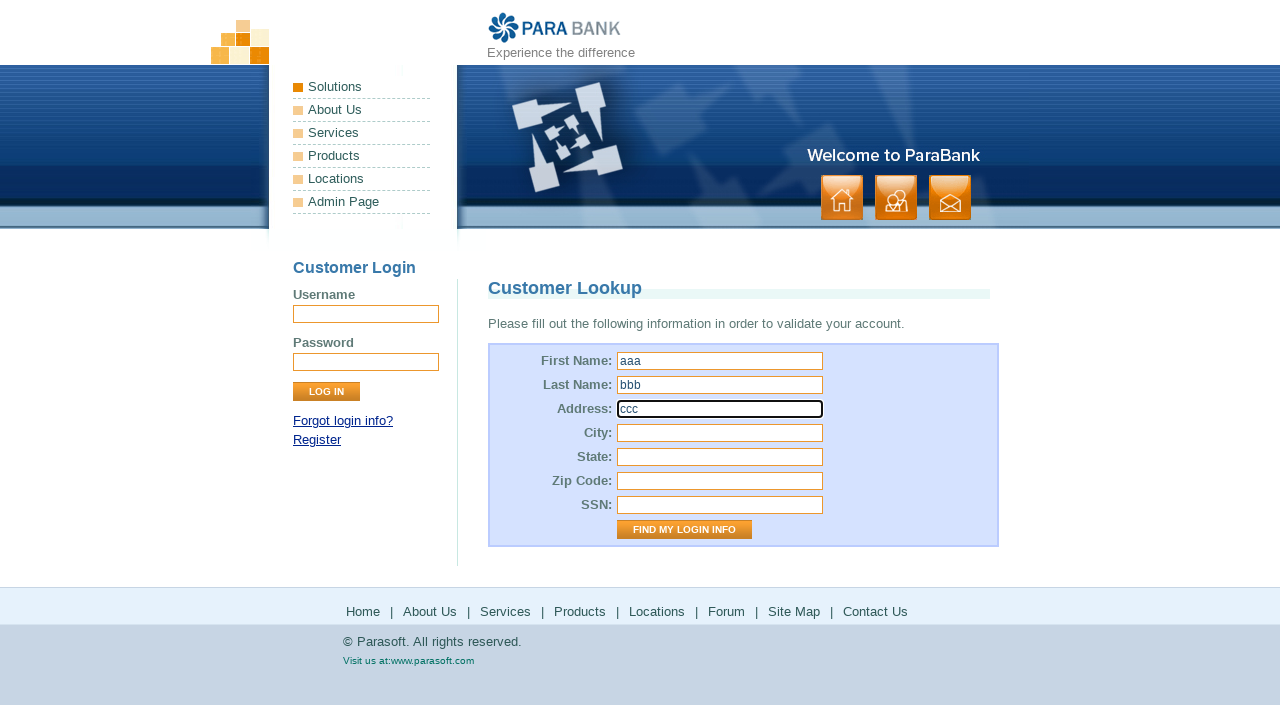

Filled city field with 'ddd' on input[id="address.city"]
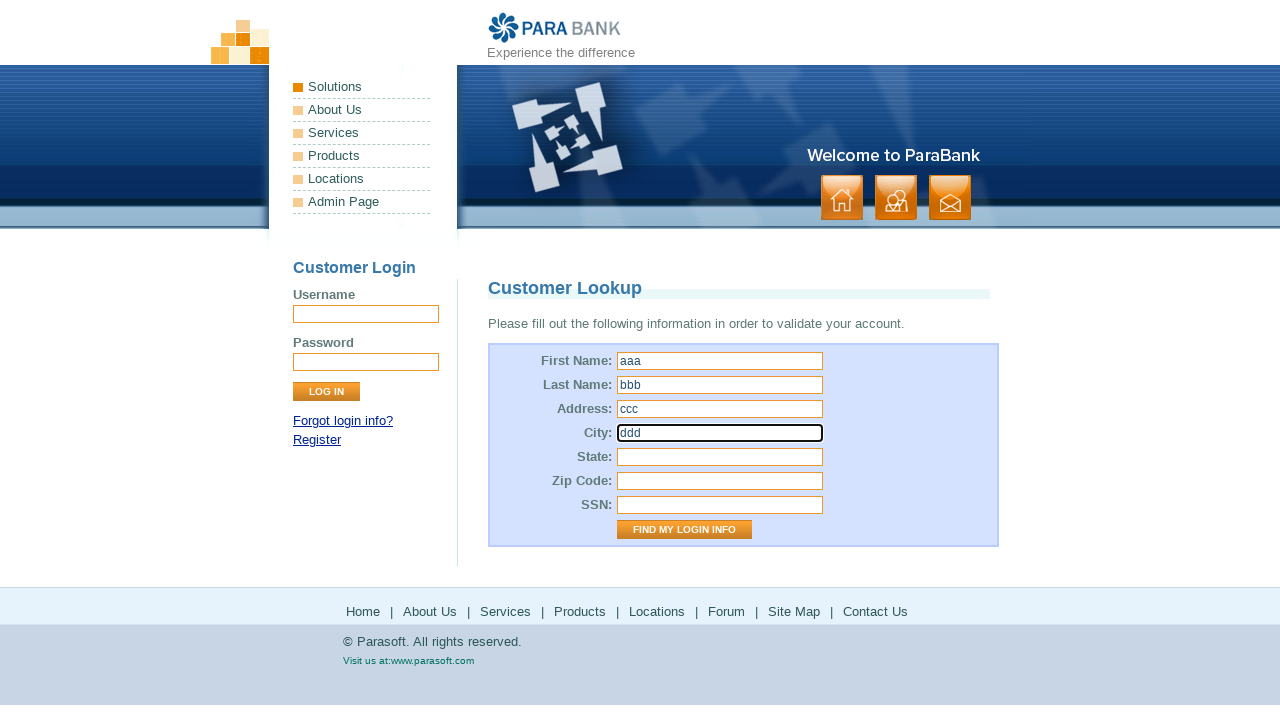

Filled state field with 'eee' on input[id="address.state"]
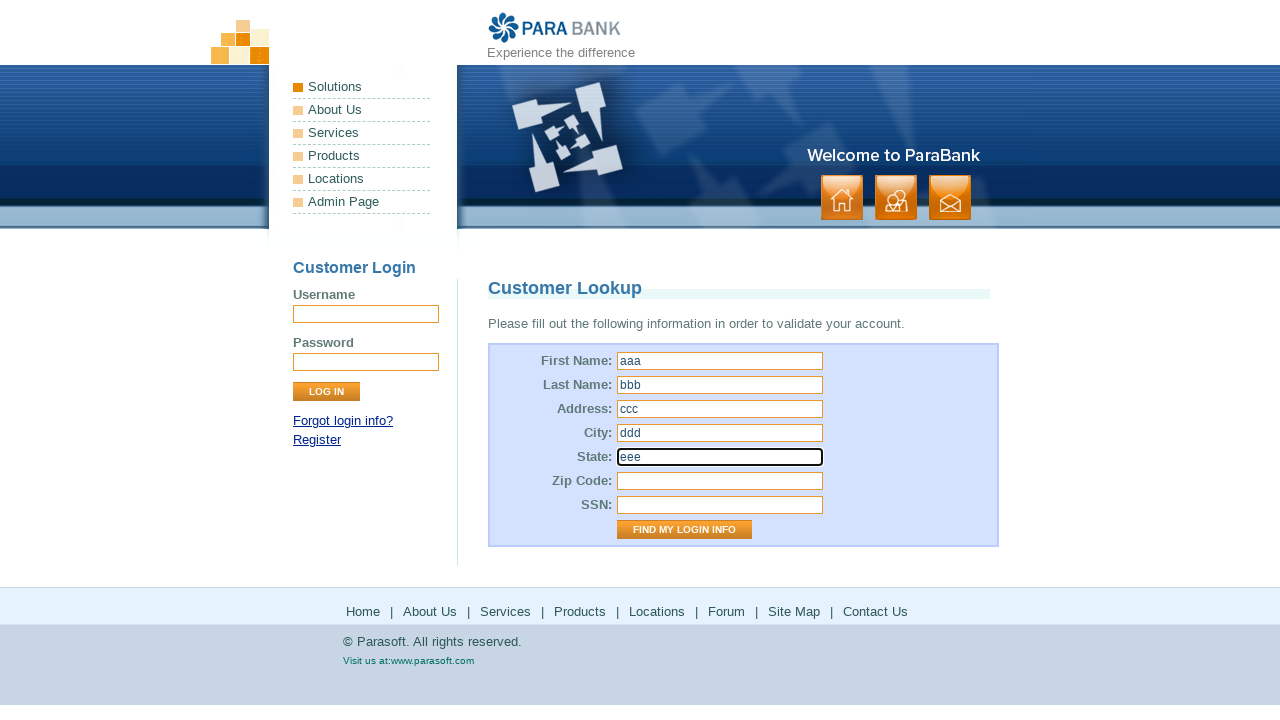

Filled zip code field with '111' on input[id="address.zipCode"]
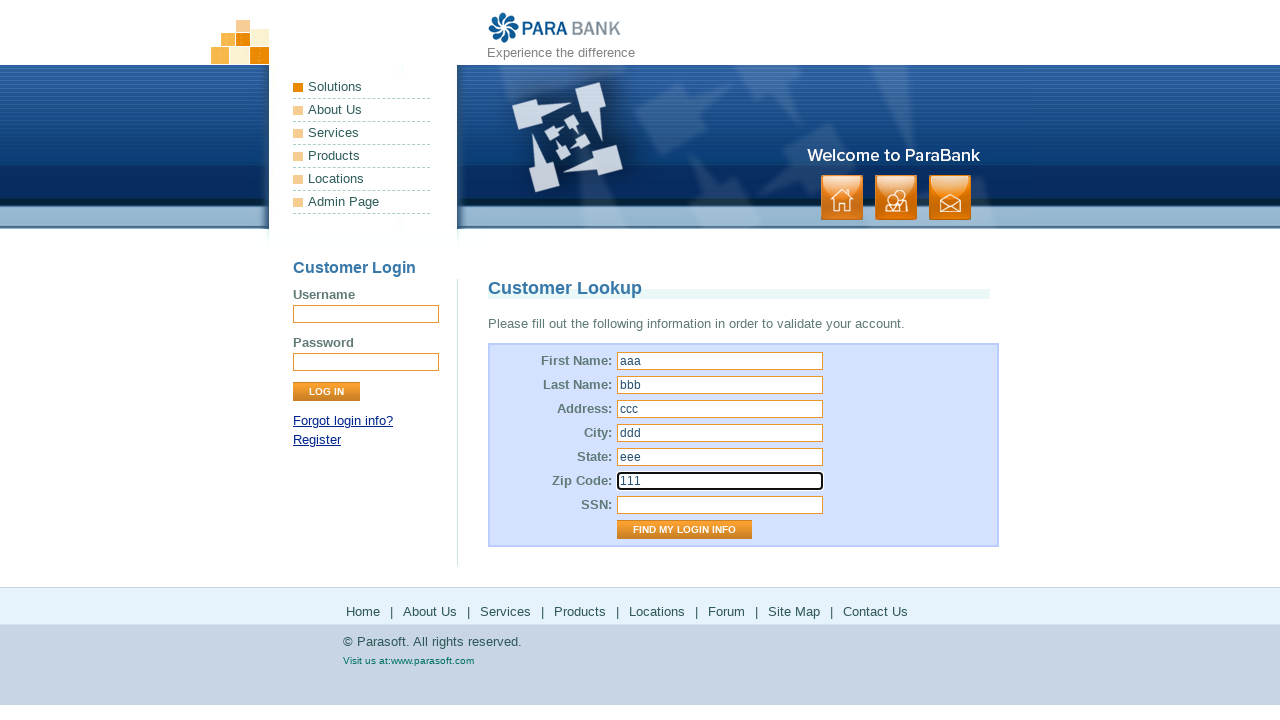

Filled SSN field with '222' on #ssn
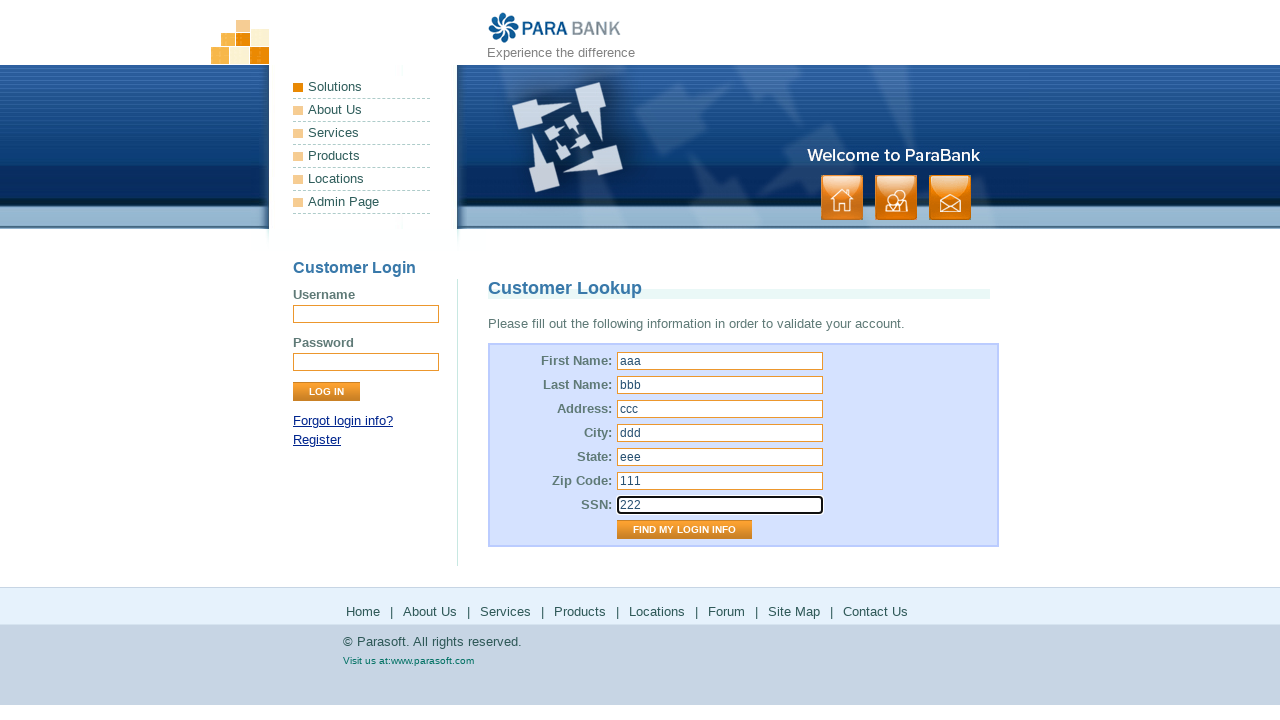

Clicked 'Find My Login Info' button at (684, 530) on input[value="Find My Login Info"]
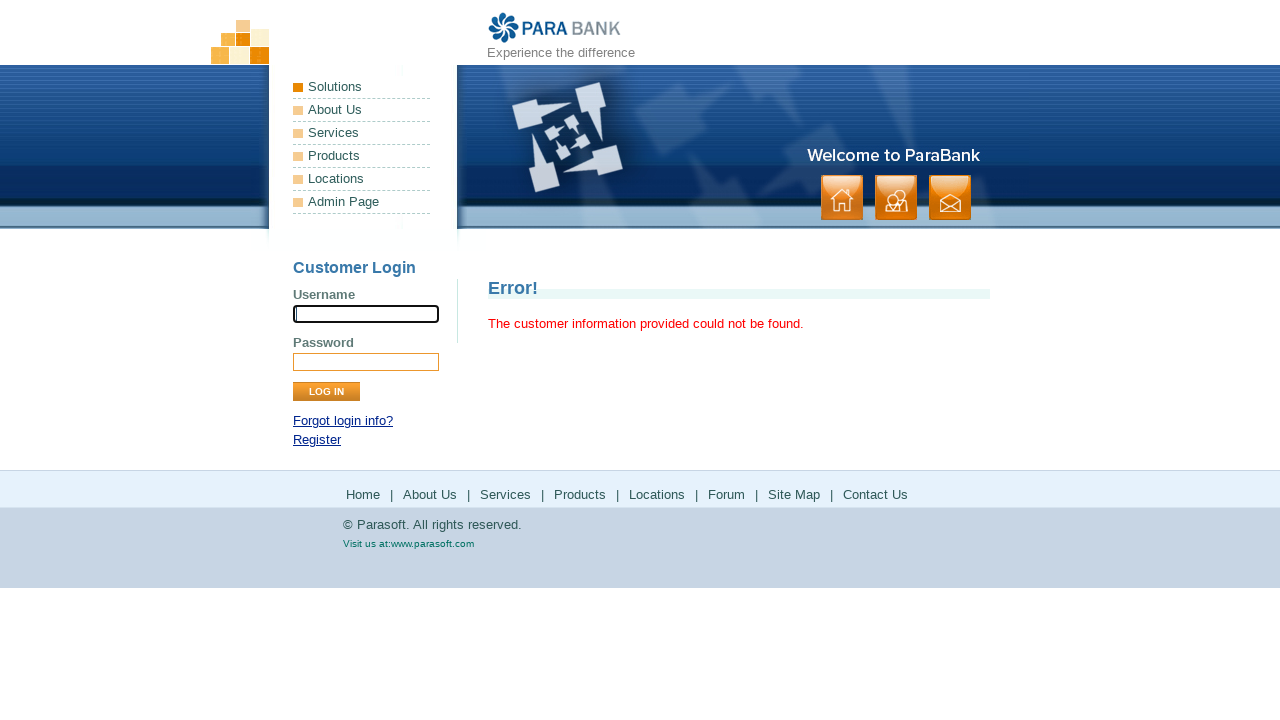

Error message displayed for wrong credentials
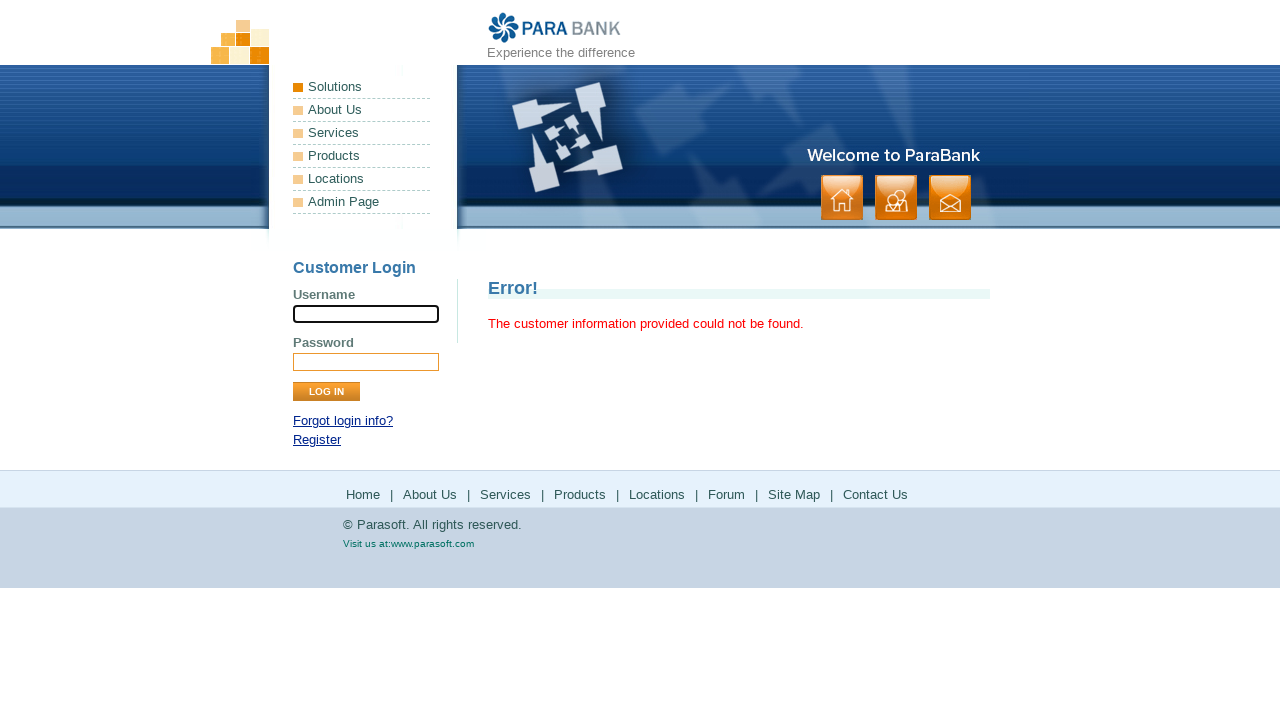

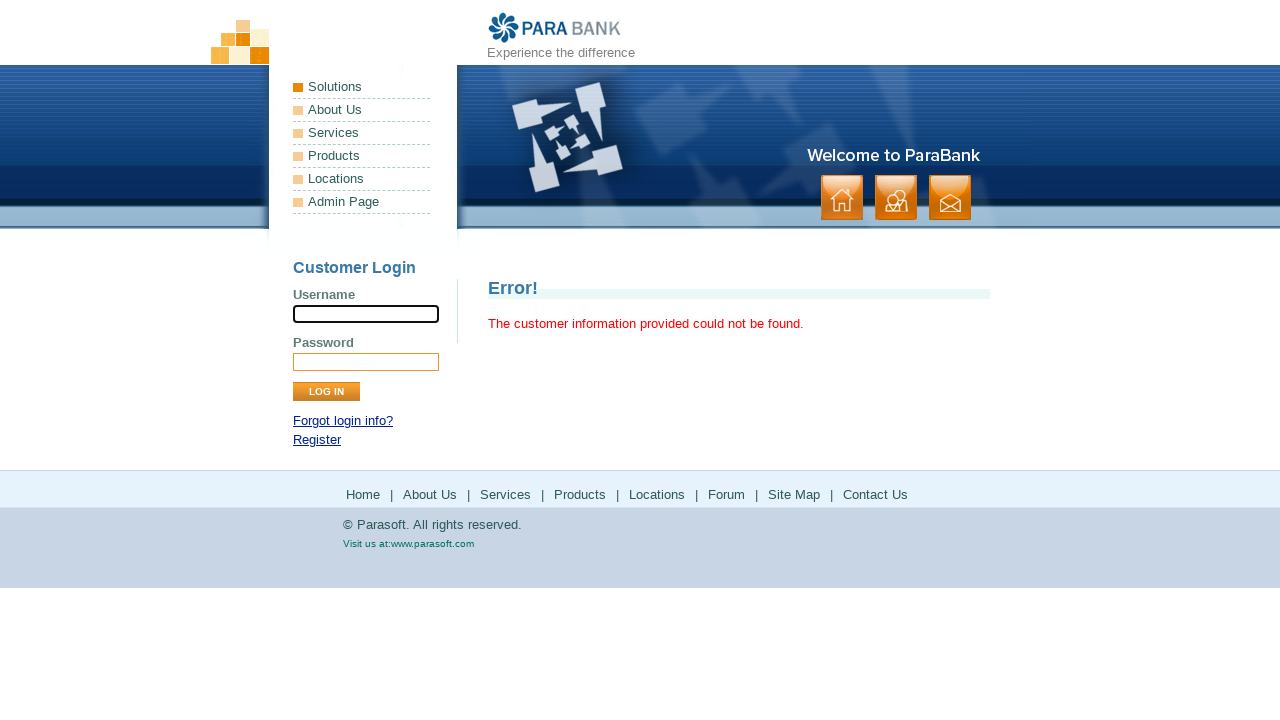